Tests iframe handling by switching between multiple frames, filling text inputs in each frame with "Testing", and clicking radio buttons in the fourth frame.

Starting URL: https://ui.vision/demo/webtest/frames/

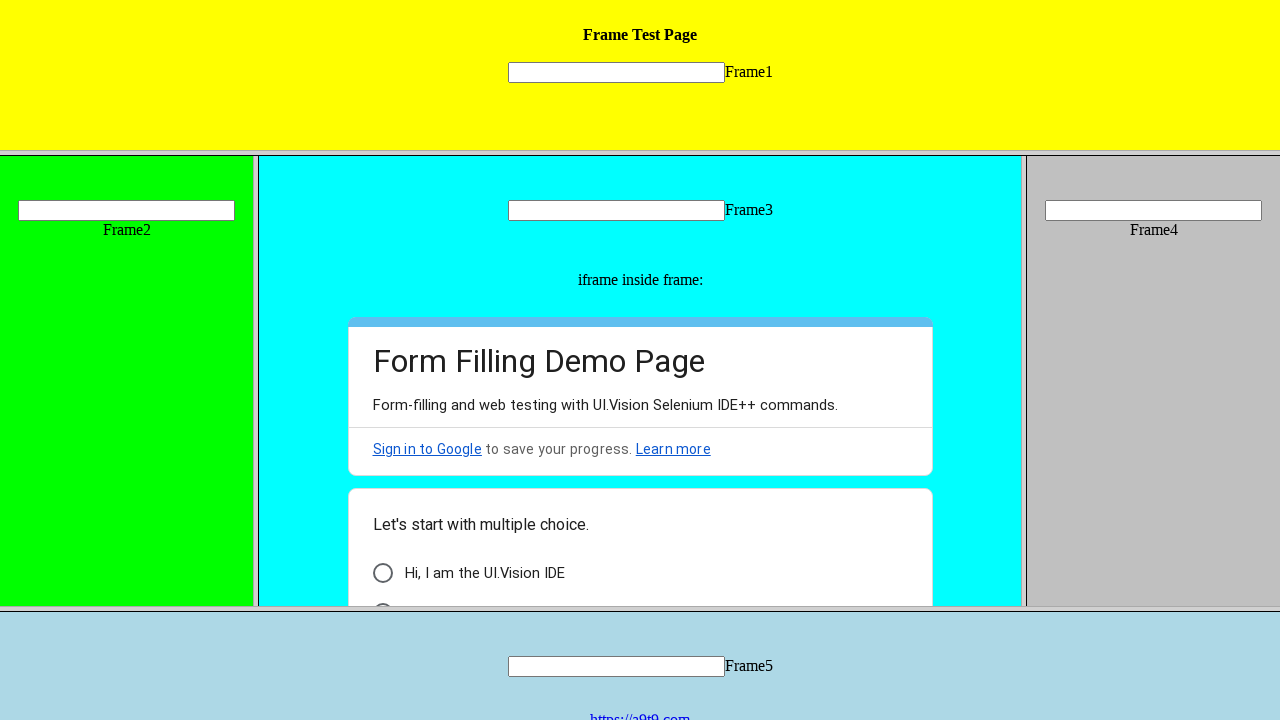

Located all frame elements on the page
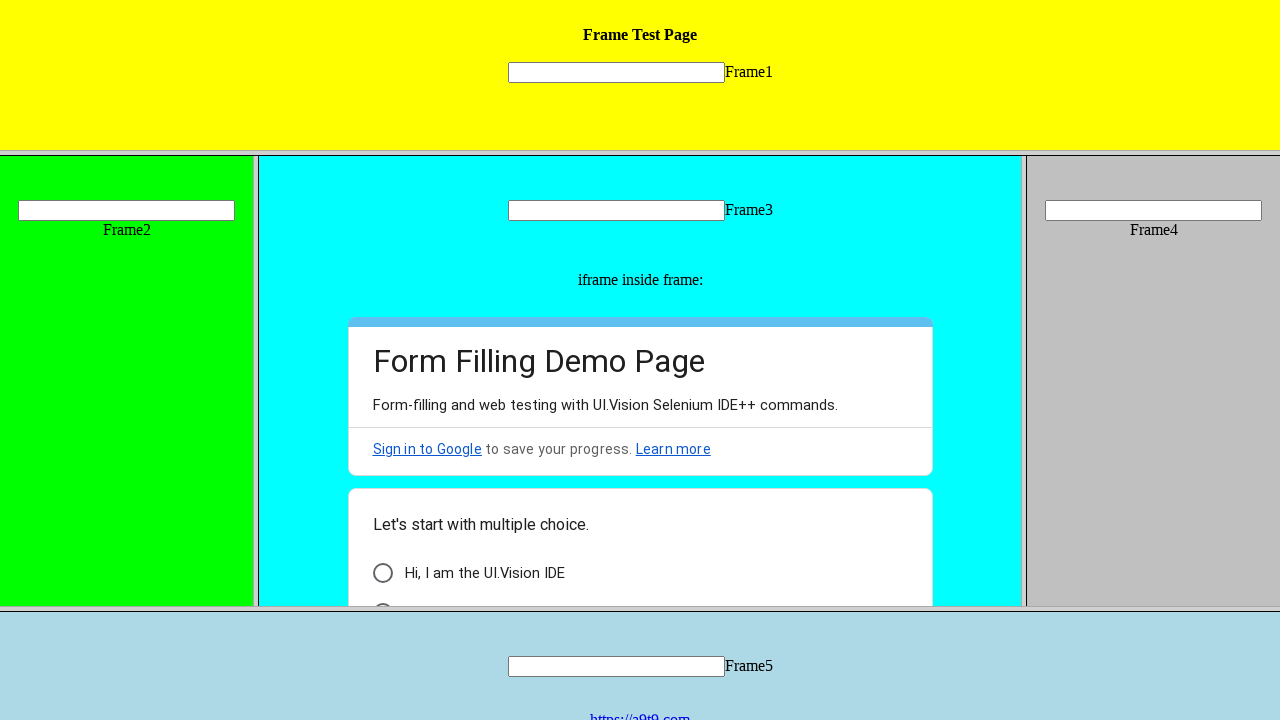

Determined frame count: 5 frames found
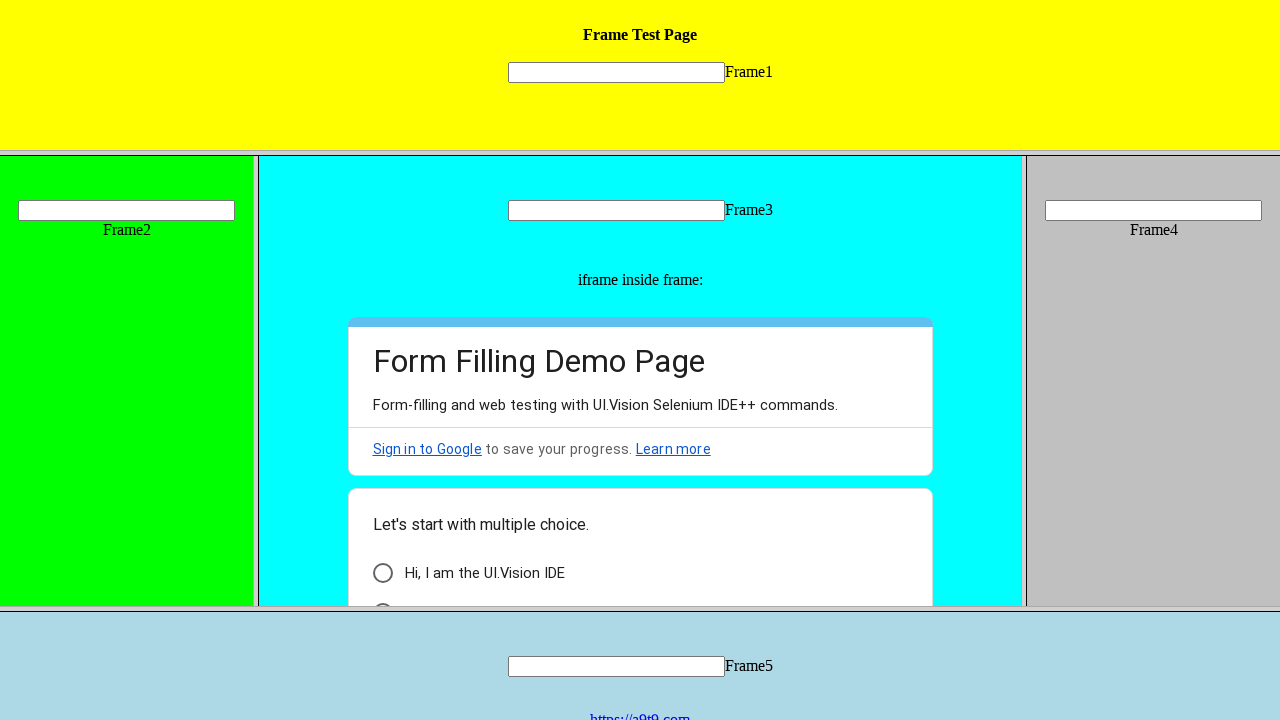

Selected frame 1
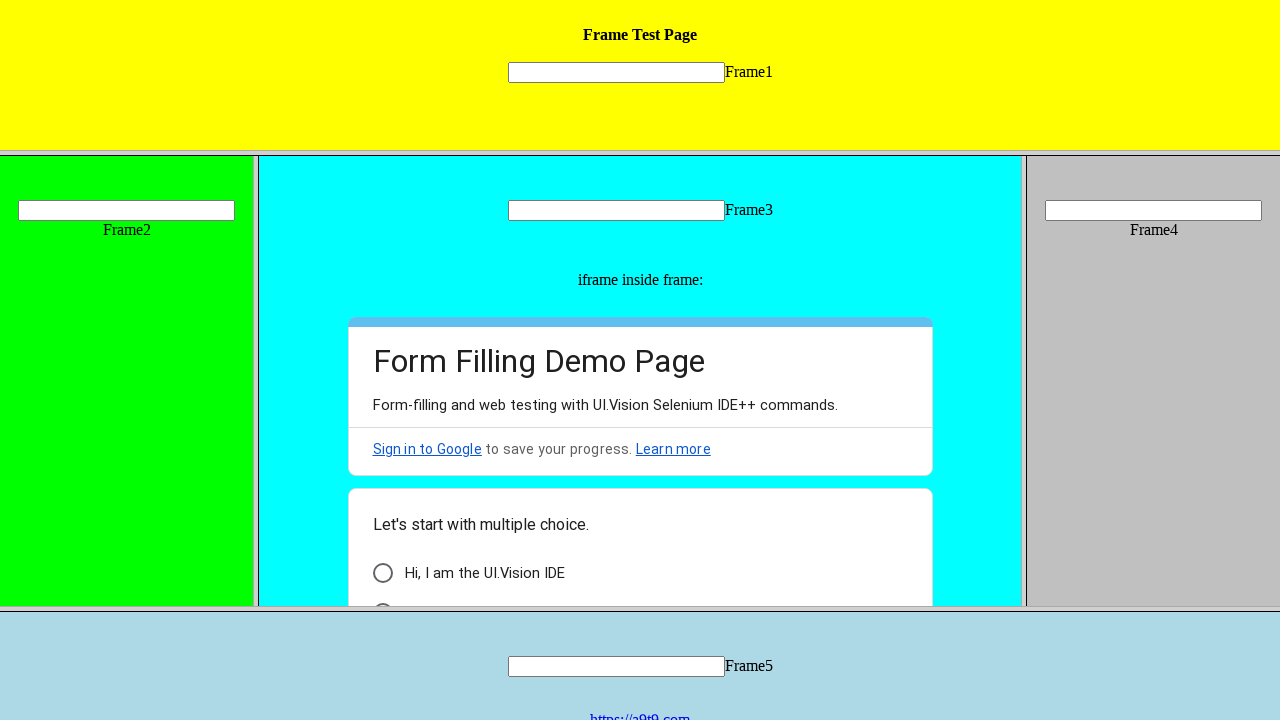

Filled text input 'mytext1' in frame 1 with 'Testing' on frame >> nth=0 >> internal:control=enter-frame >> input[name='mytext1']
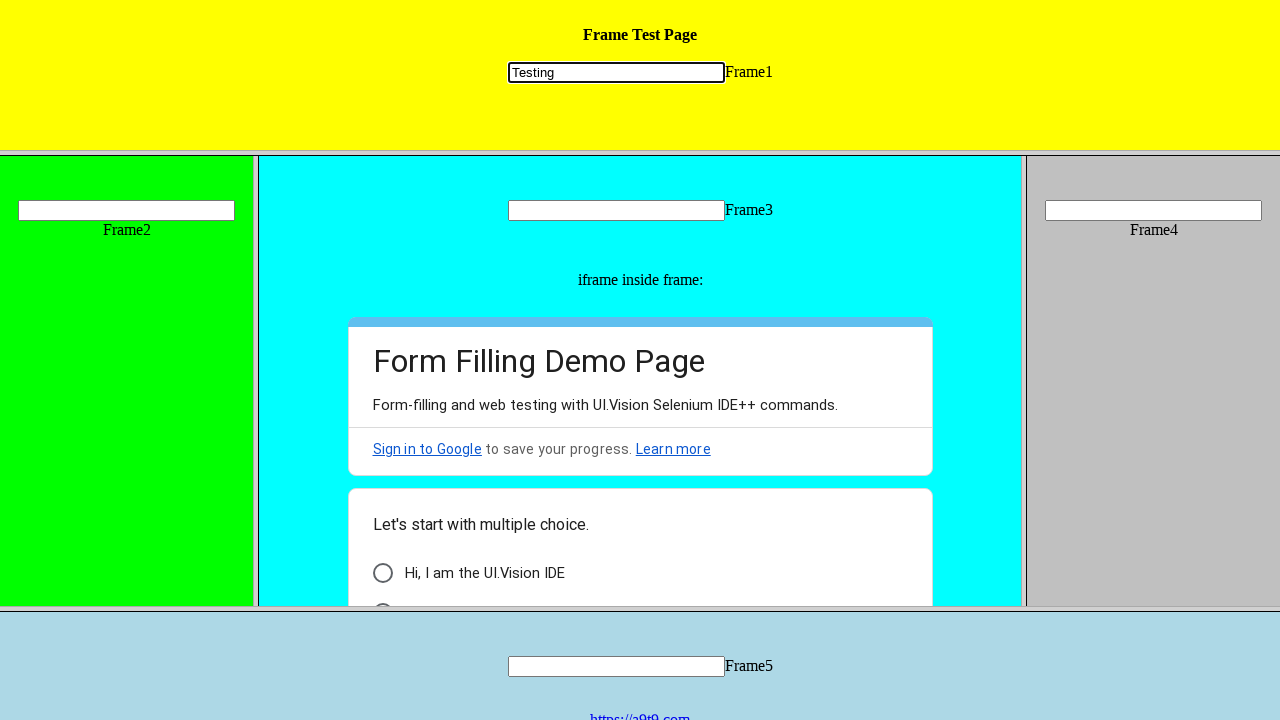

Selected frame 2
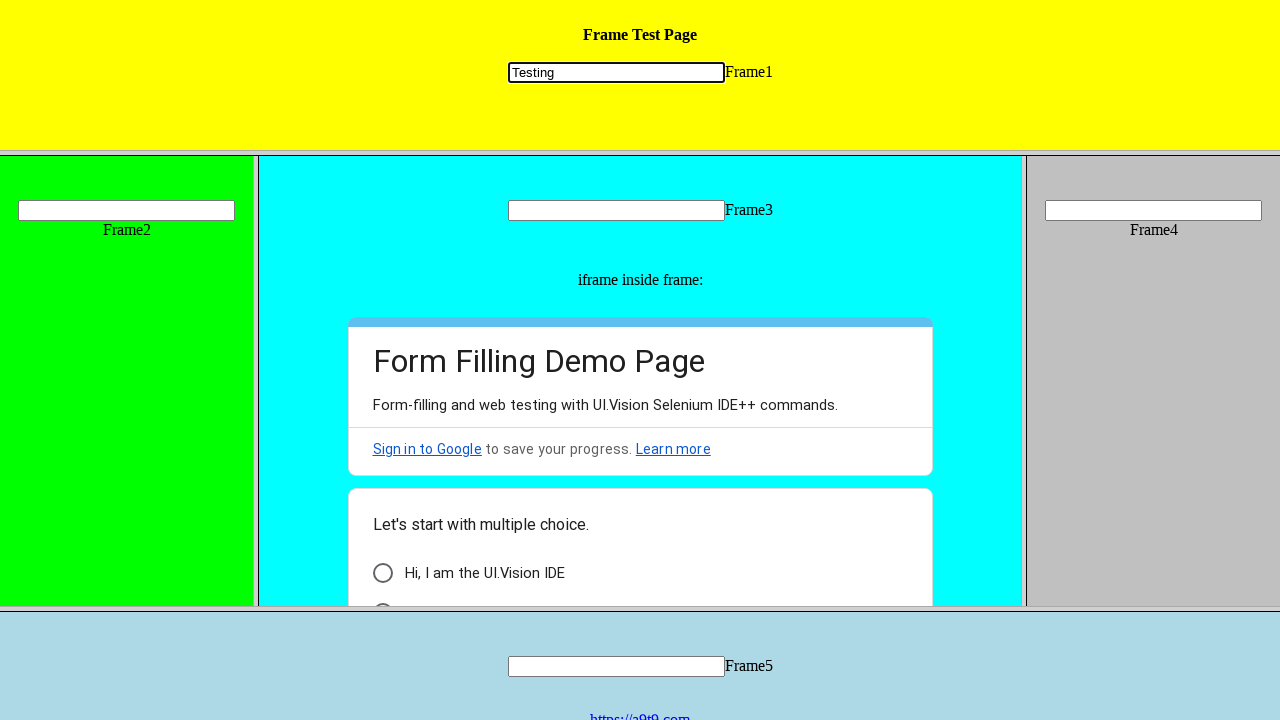

Filled text input 'mytext2' in frame 2 with 'Testing' on frame >> nth=1 >> internal:control=enter-frame >> input[name='mytext2']
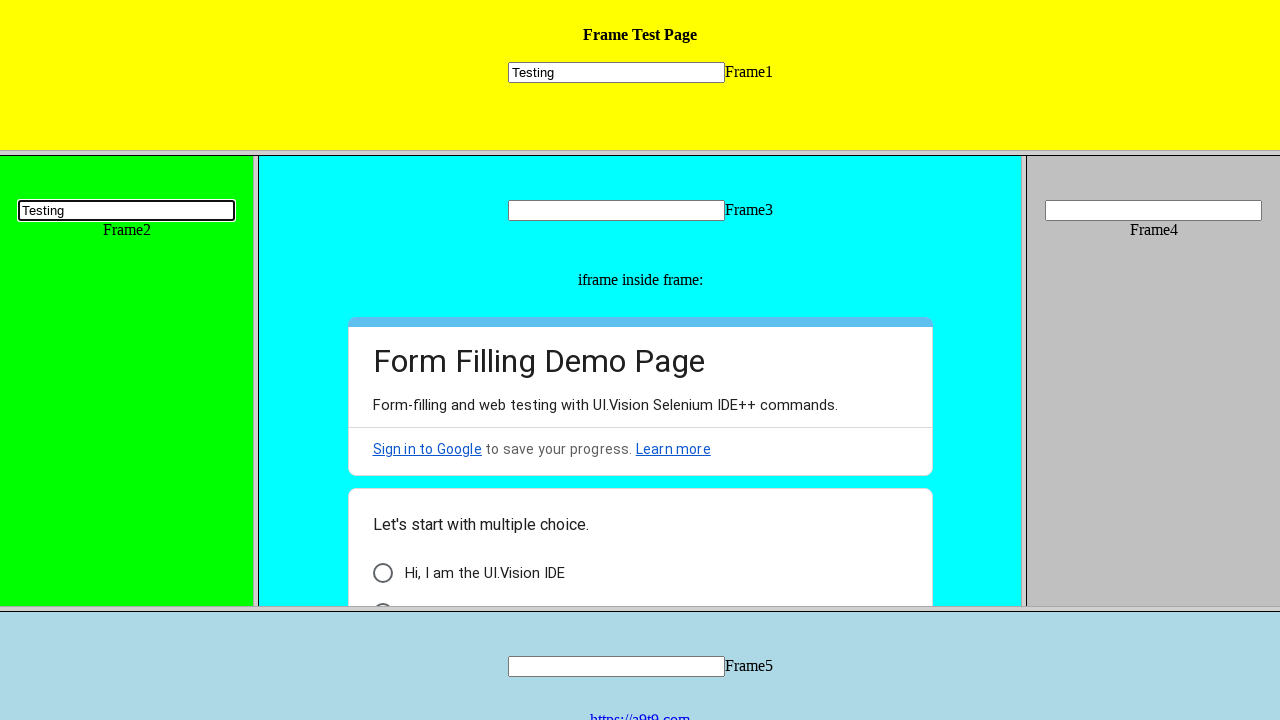

Selected frame 3
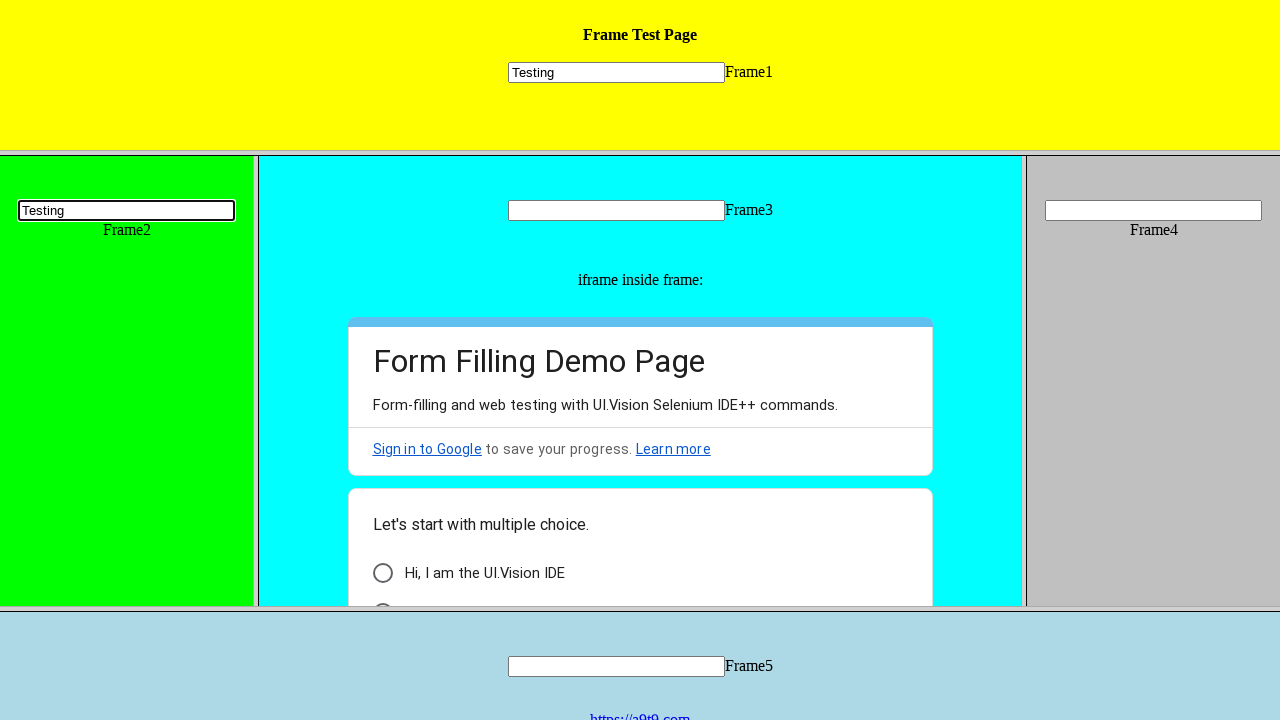

Filled text input 'mytext3' in frame 3 with 'Testing' on frame >> nth=2 >> internal:control=enter-frame >> input[name='mytext3']
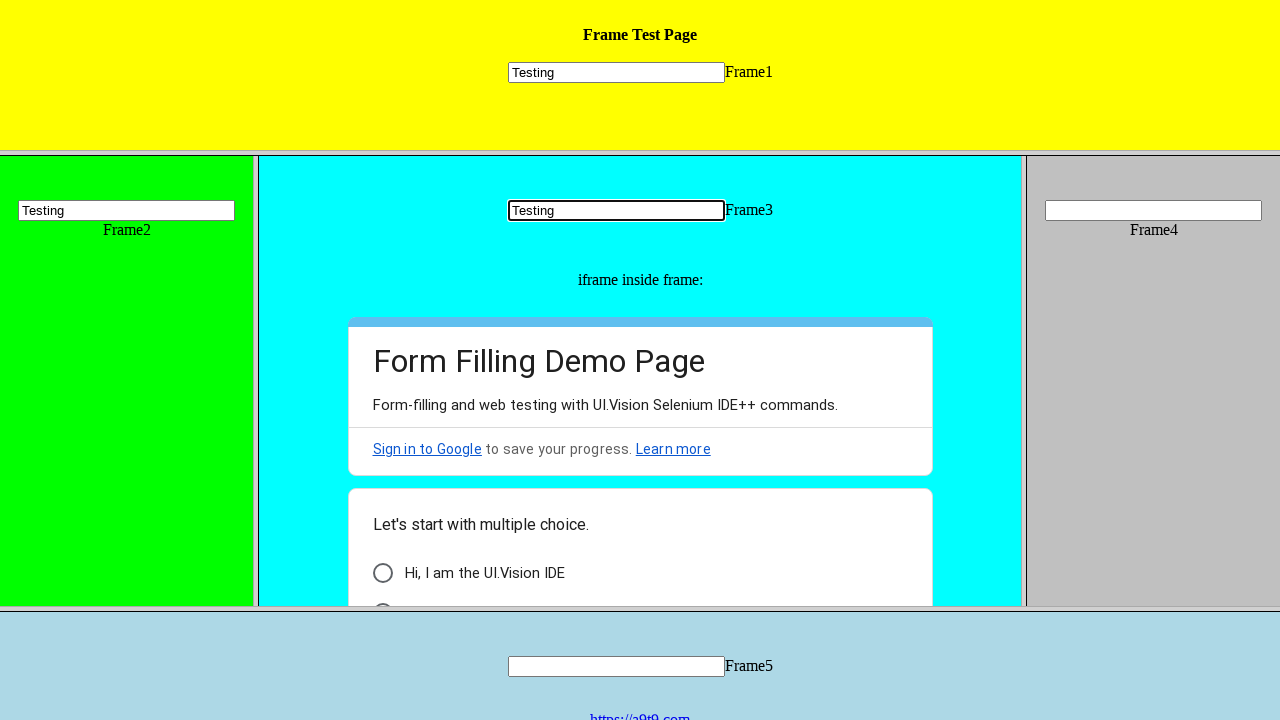

Selected frame 4 to access radio buttons
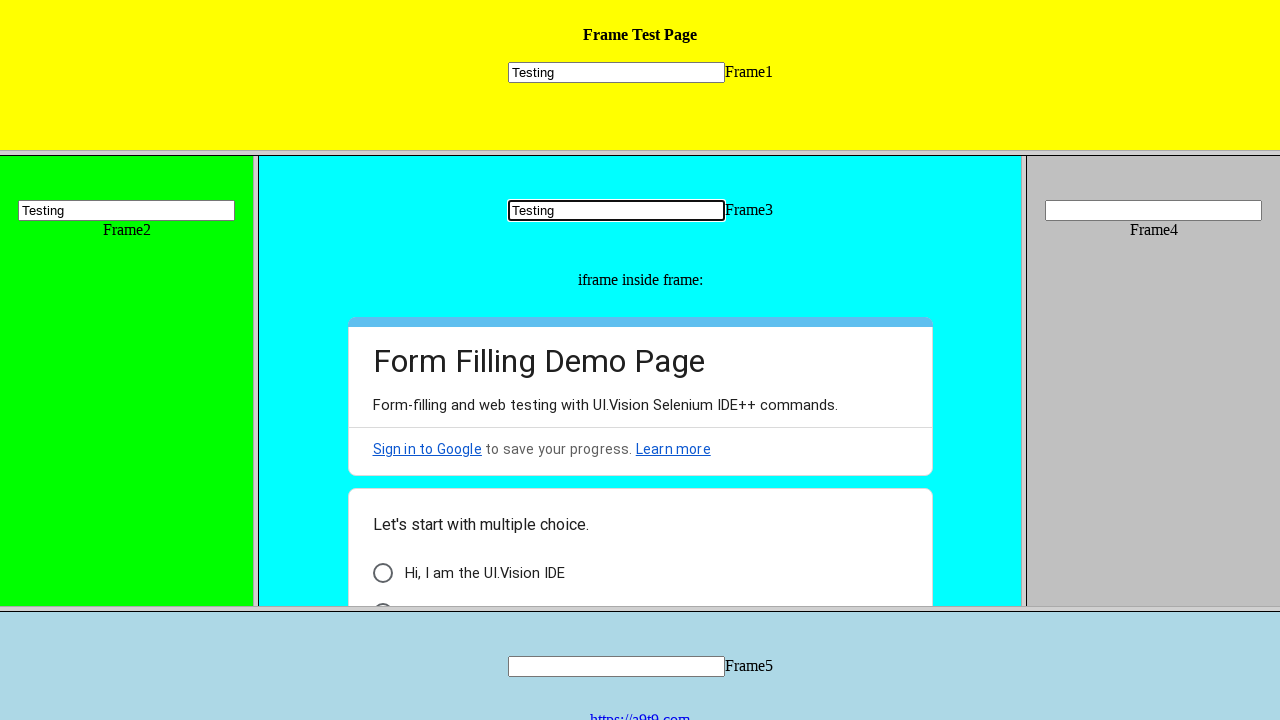

Located 0 radio button options in frame 4
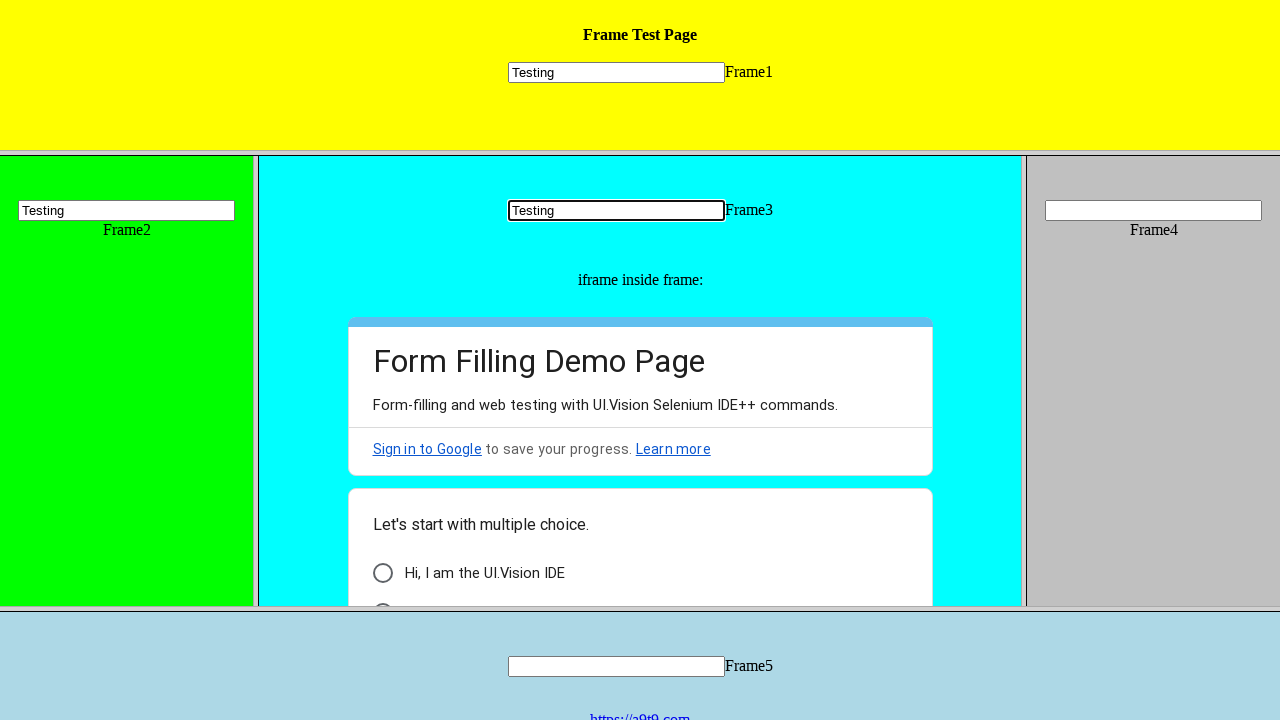

Selected frame 4
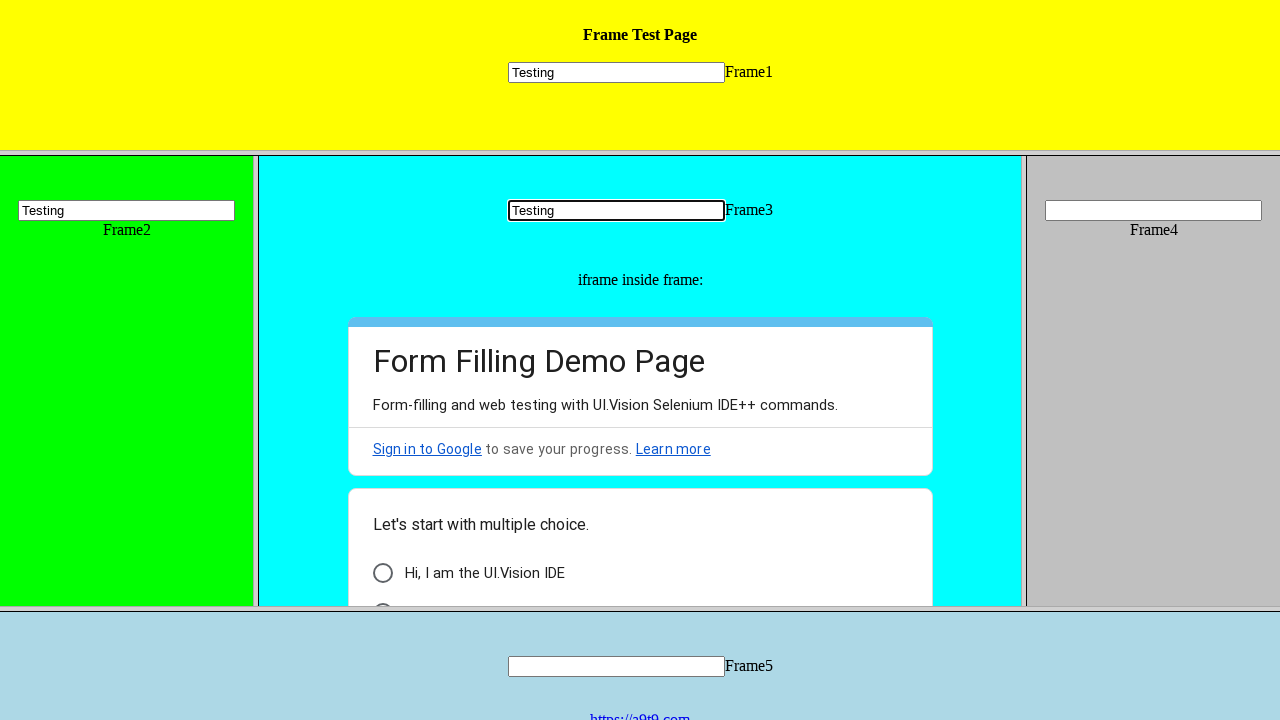

Filled text input 'mytext4' in frame 4 with 'Testing' on frame >> nth=3 >> internal:control=enter-frame >> input[name='mytext4']
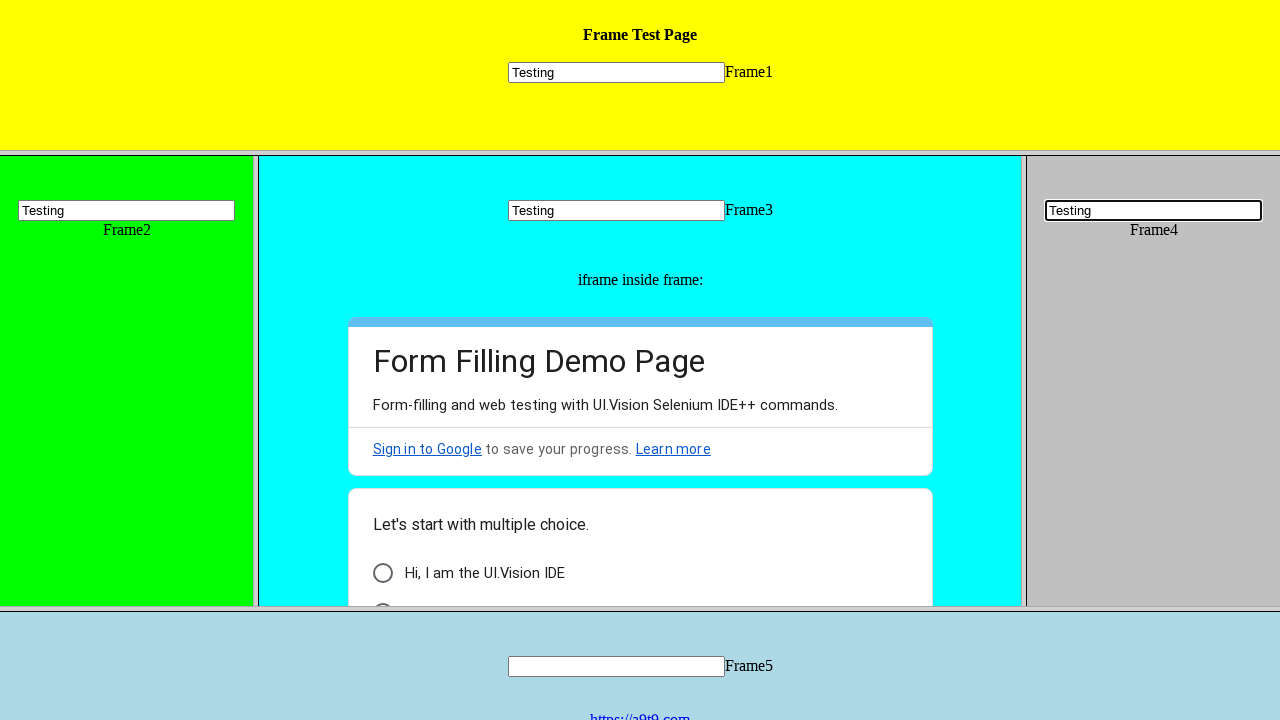

Selected frame 5
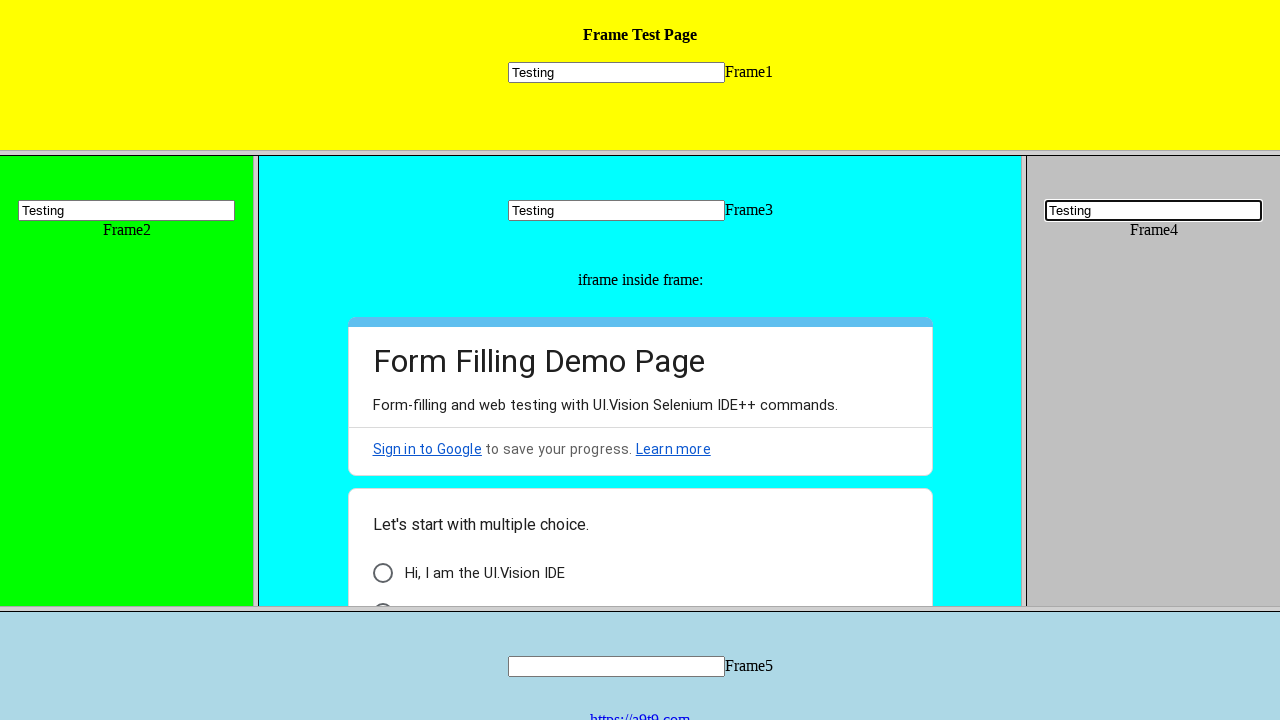

Filled text input 'mytext5' in frame 5 with 'Testing' on frame >> nth=4 >> internal:control=enter-frame >> input[name='mytext5']
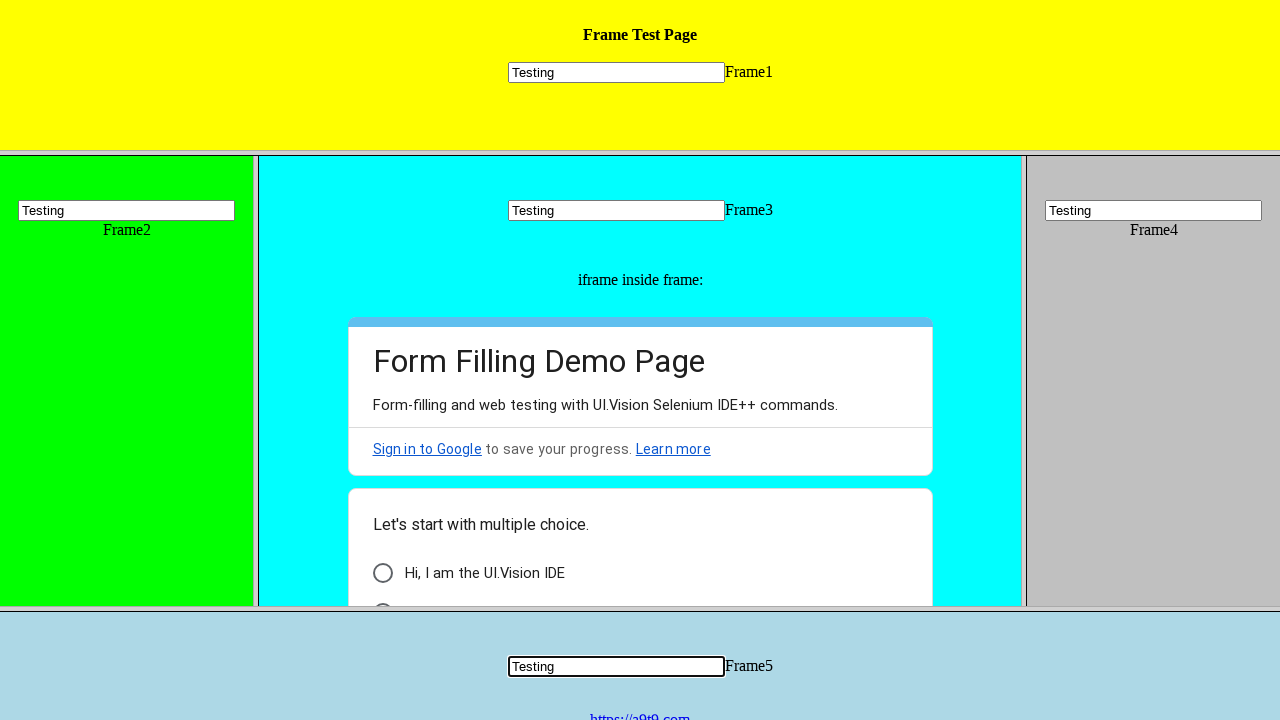

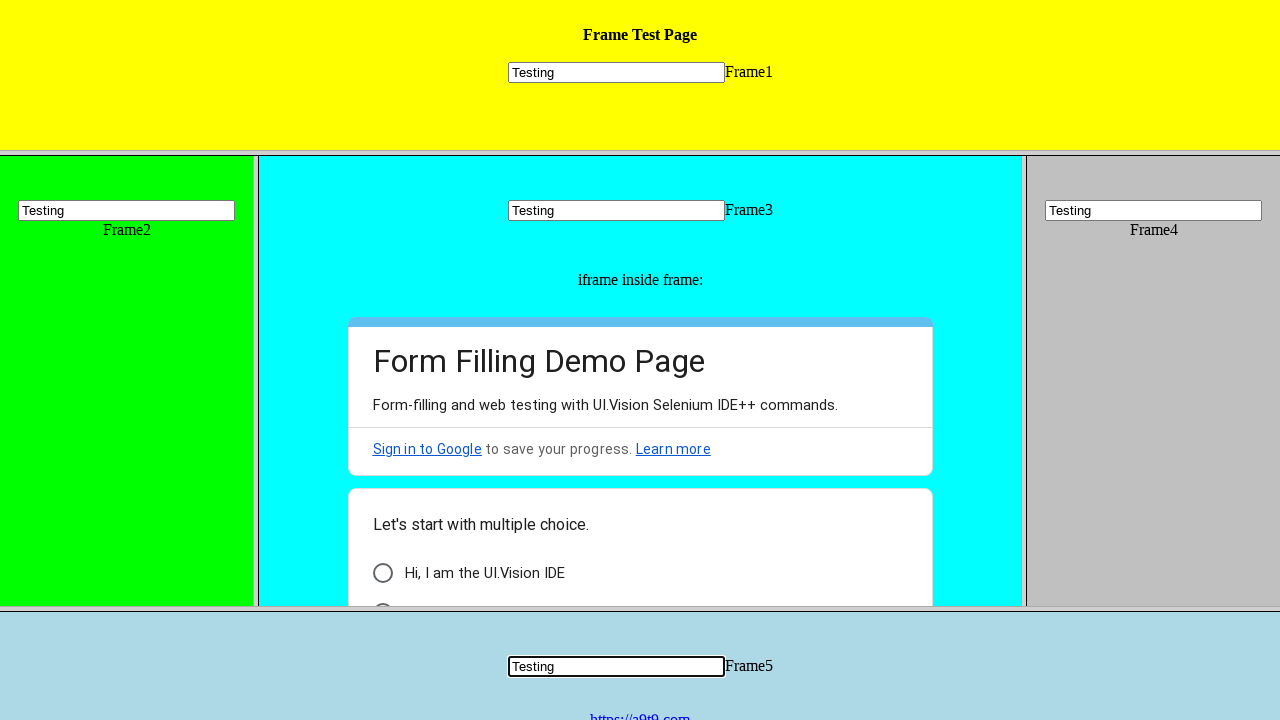